Fills out a demo text box form with username and email fields on the DemoQA practice site

Starting URL: https://demoqa.com/text-box

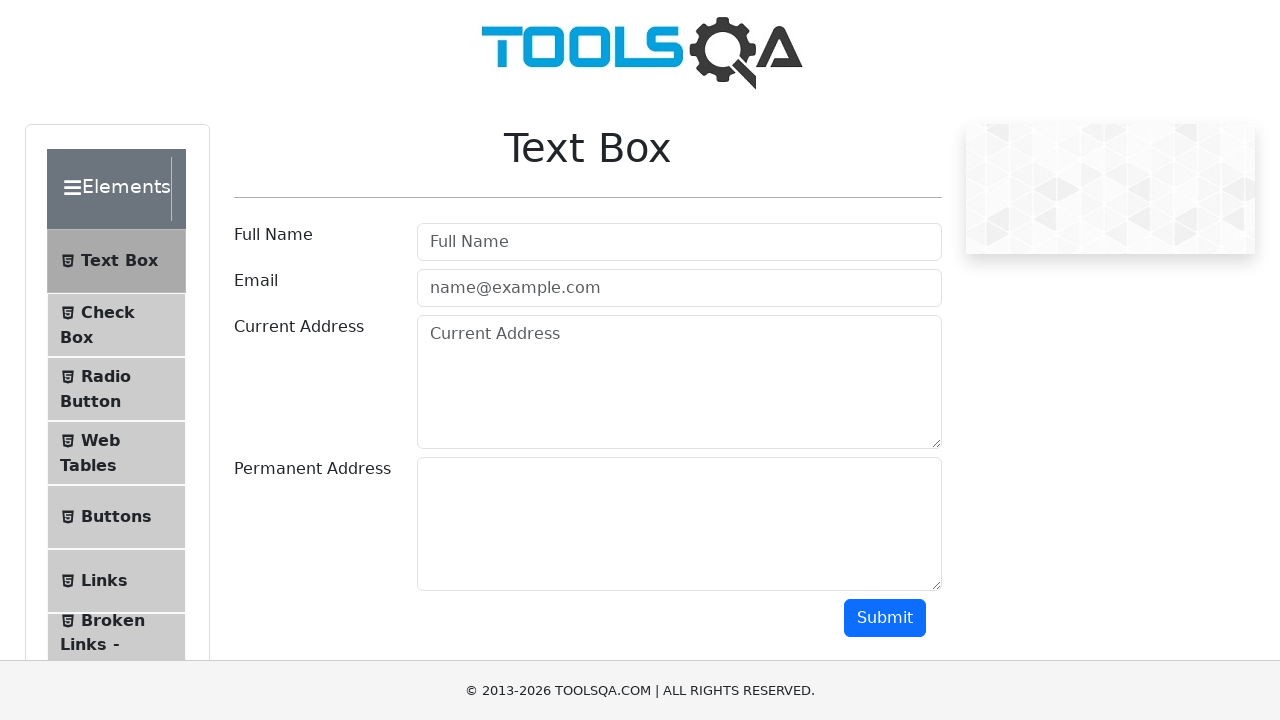

Scrolled username input field into view
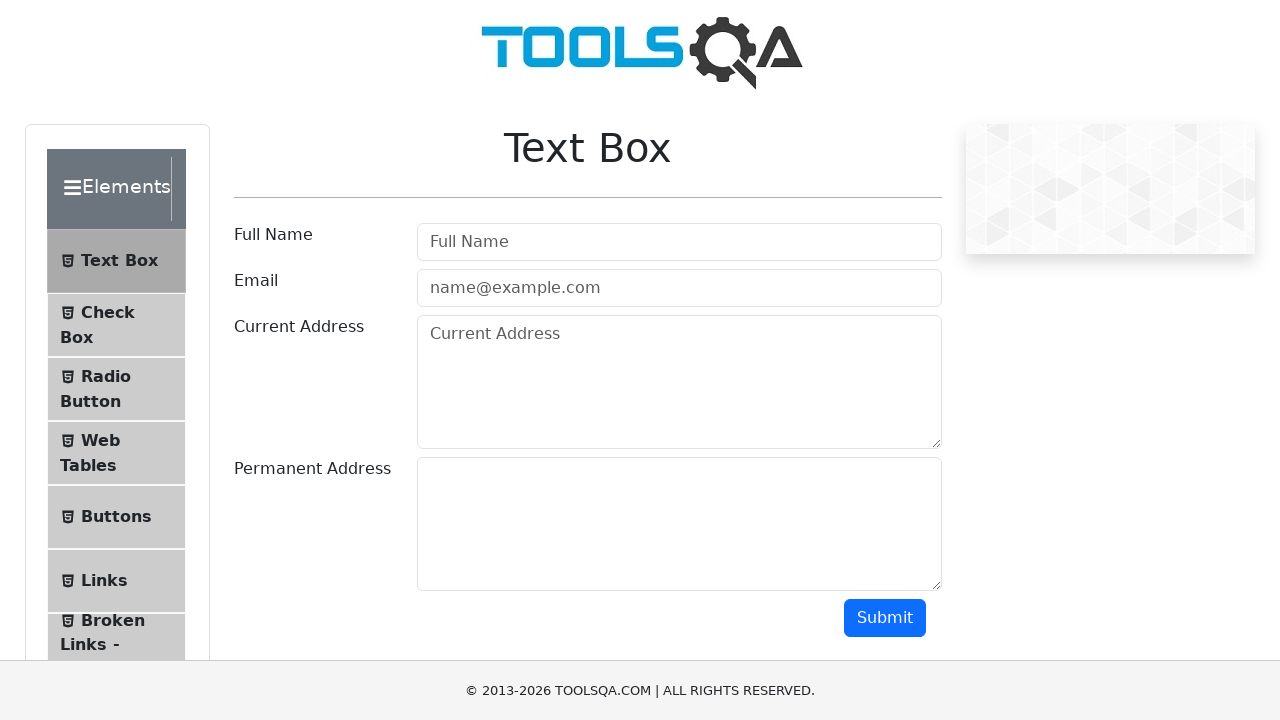

Cleared username input field on xpath=//input[@id='userName']
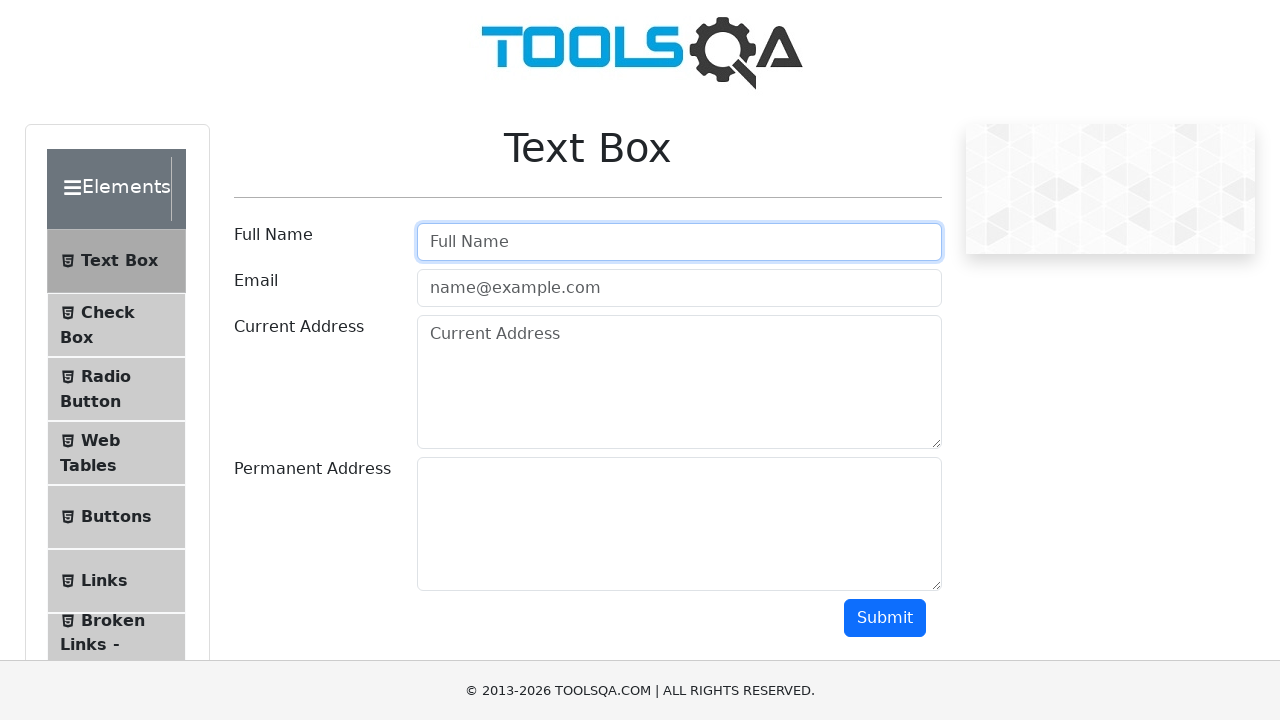

Filled username input field with 'Zhansaya' on xpath=//input[@id='userName']
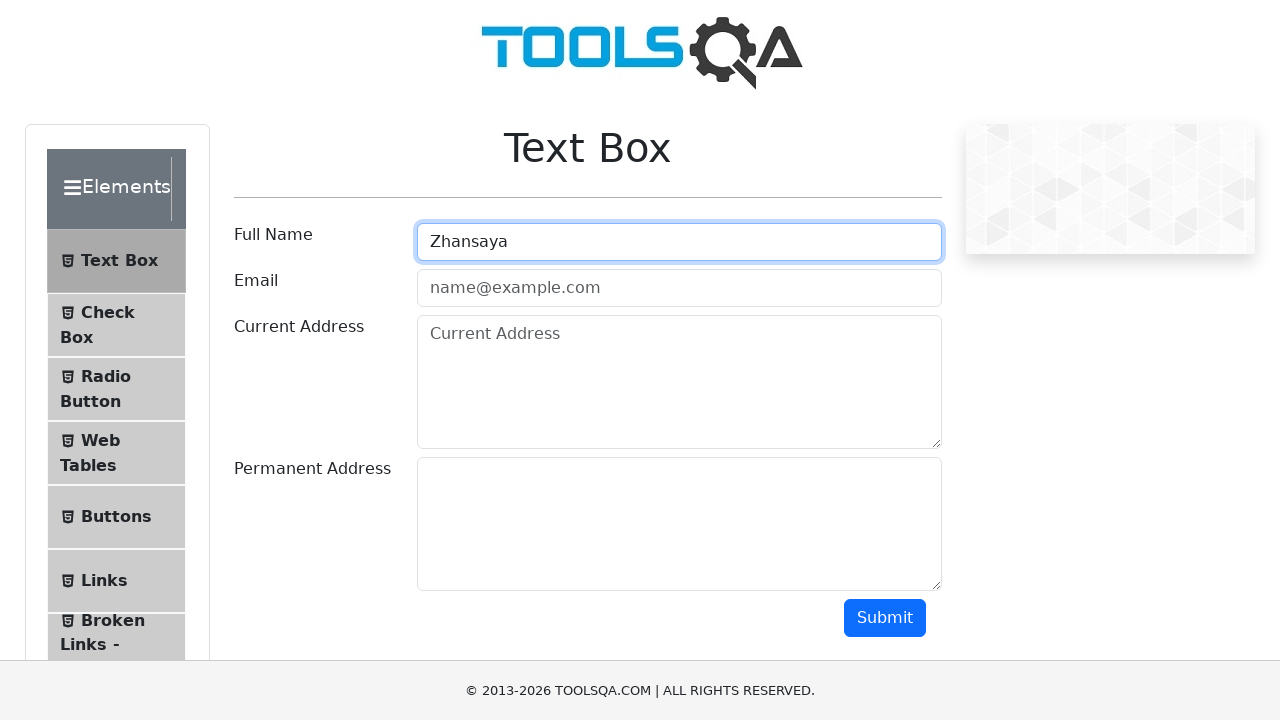

Cleared email input field on xpath=//input[@id='userEmail']
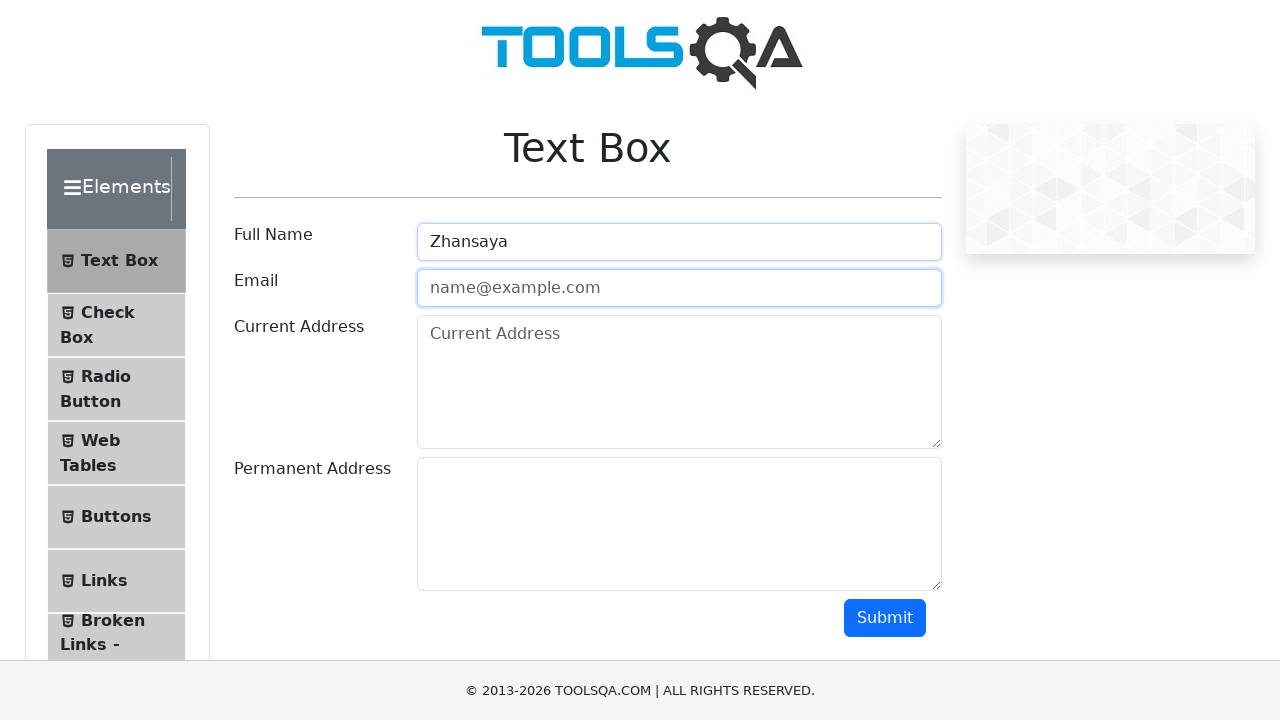

Filled email input field with 'blabla@gmail.com' on xpath=//input[@id='userEmail']
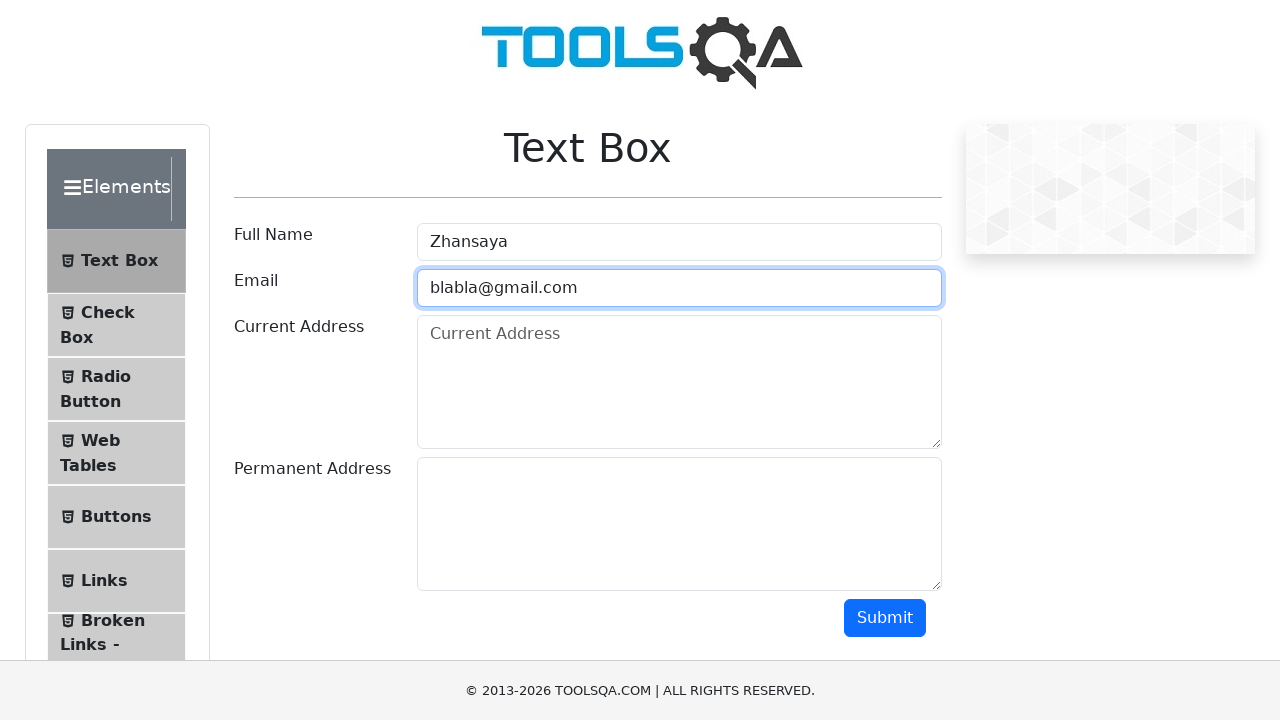

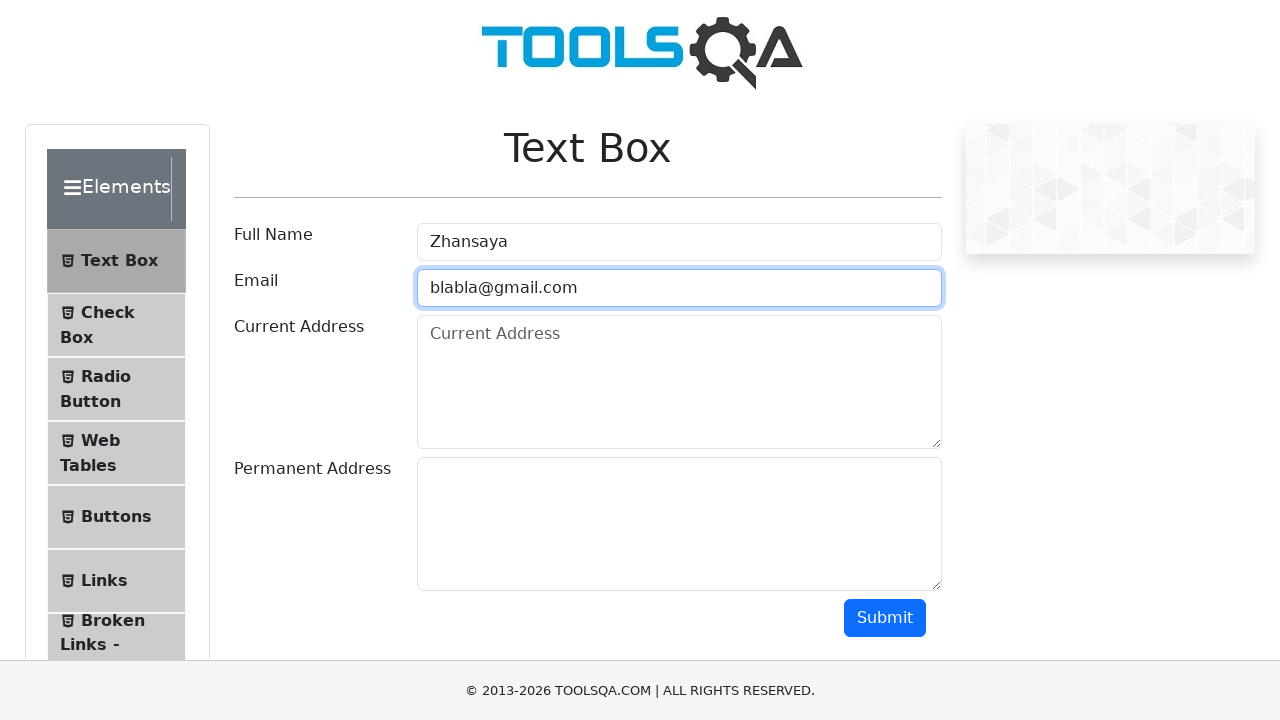